Navigates to the Sauce Labs website and counts the number of image elements on the page

Starting URL: https://saucelabs.com/

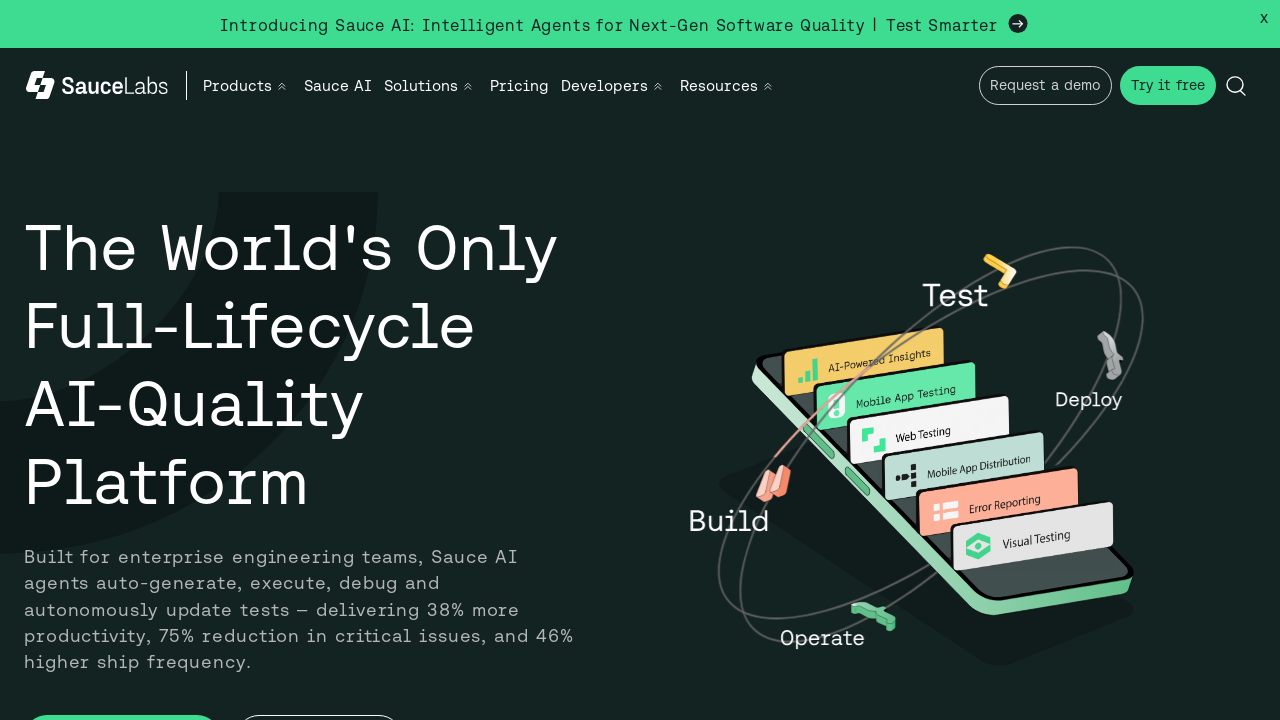

Navigated to Sauce Labs website
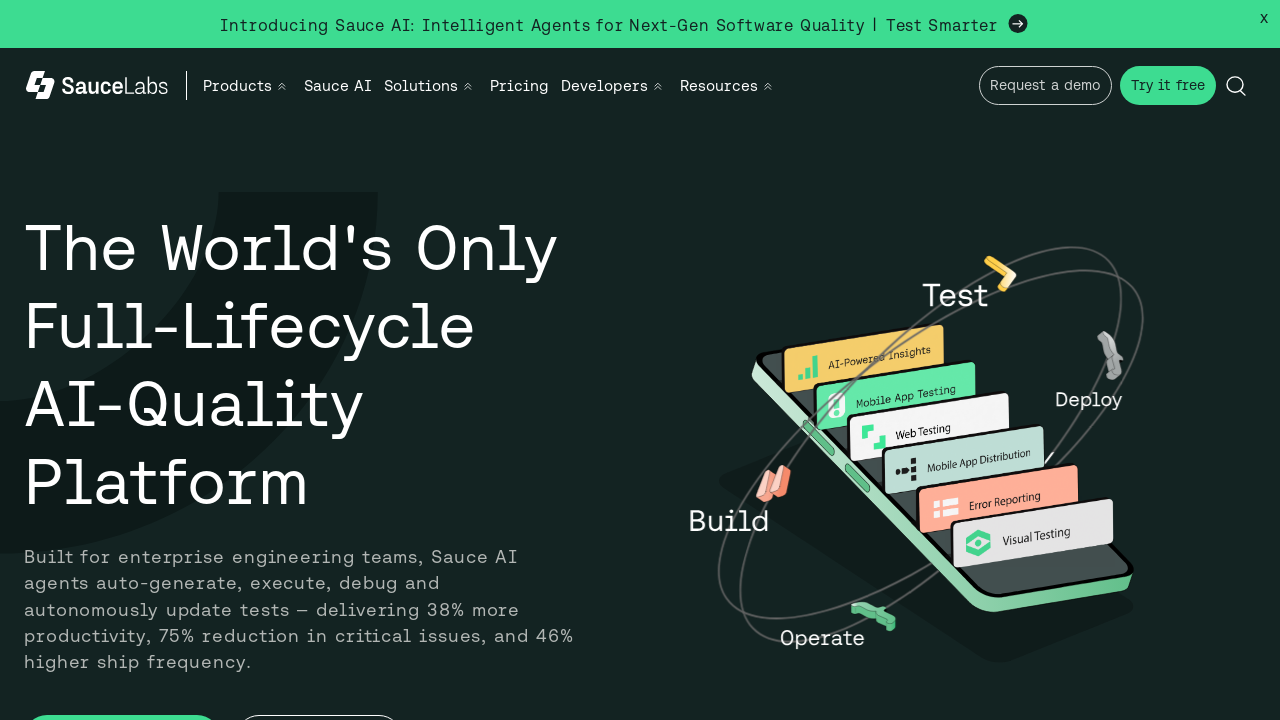

Page fully loaded (networkidle state reached)
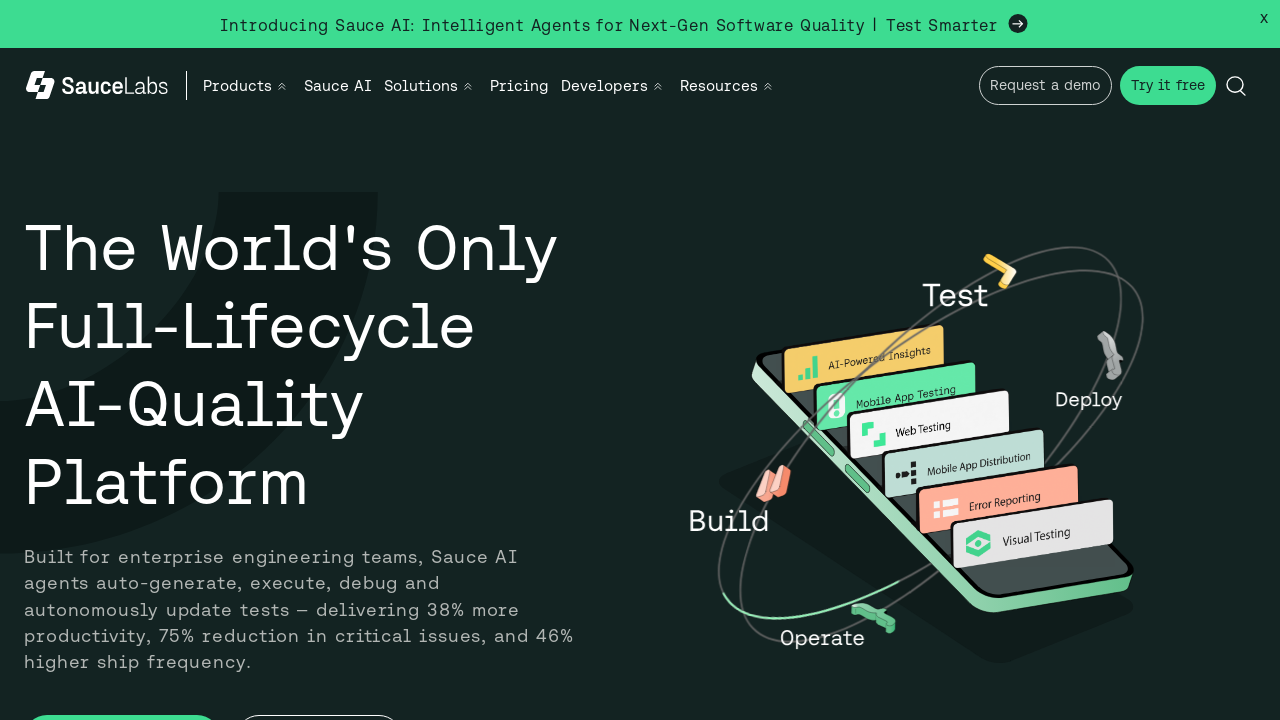

Located all image elements on page - total count: 132
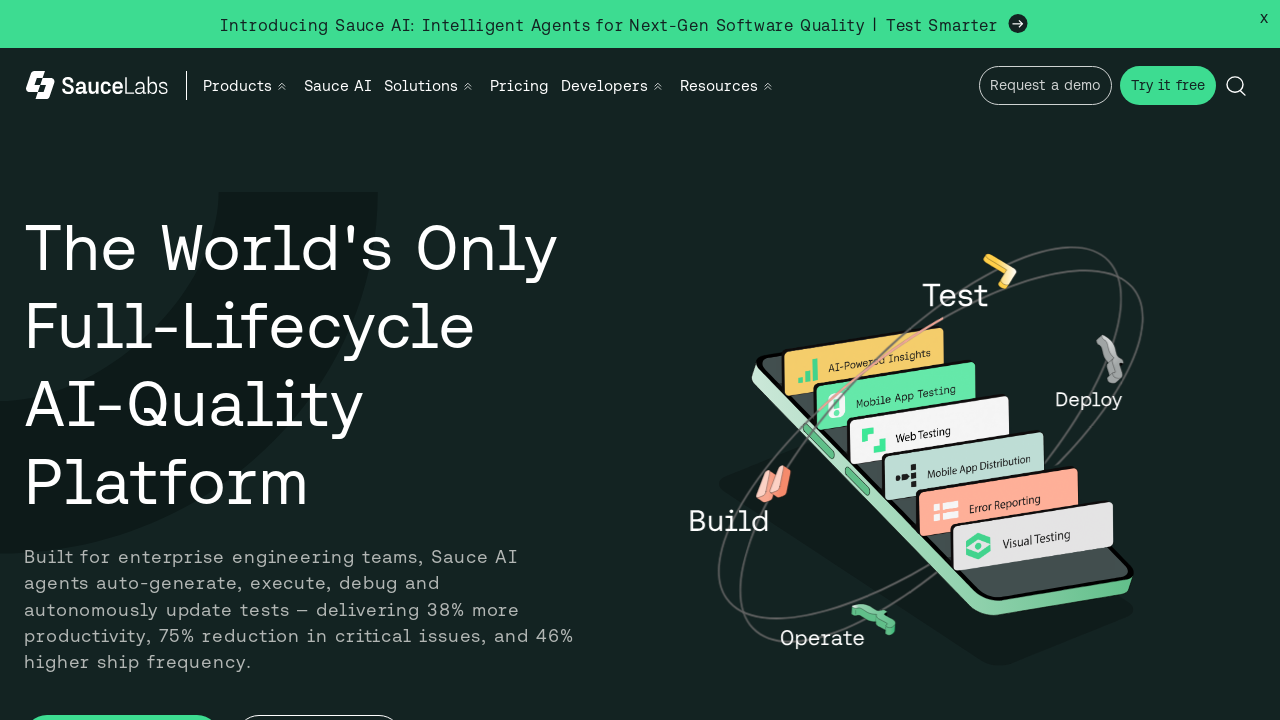

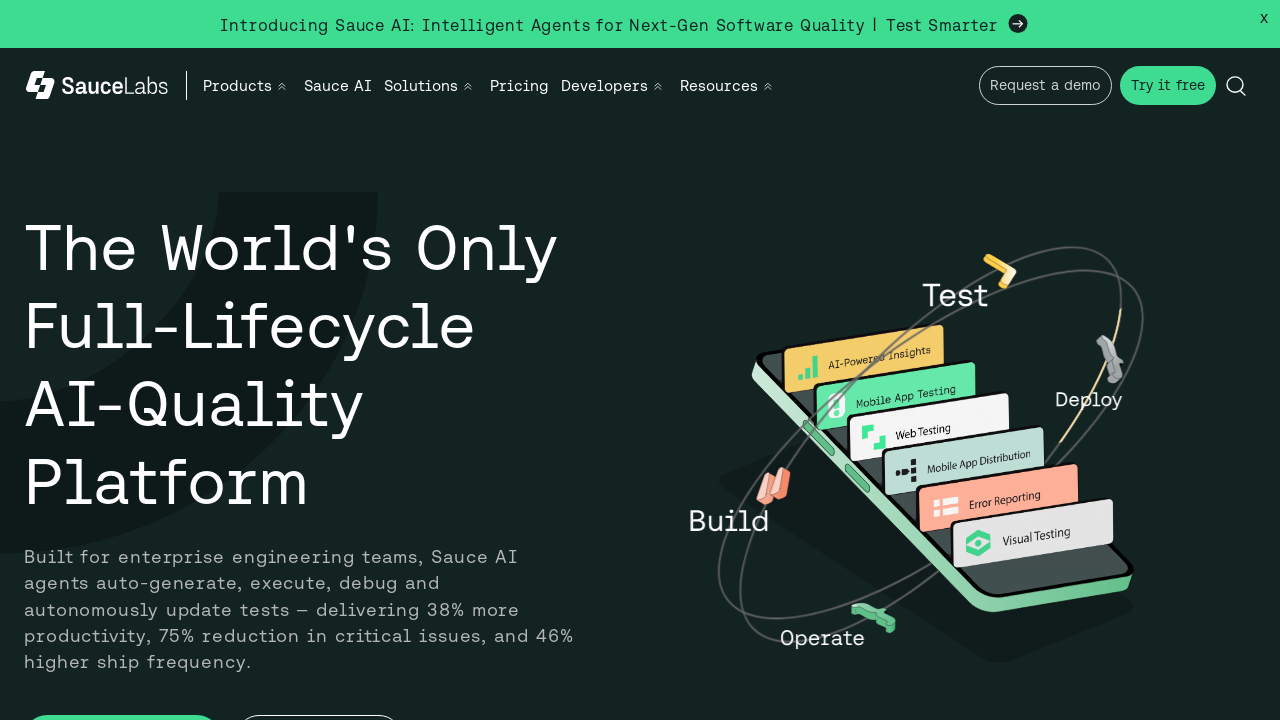